Tests JavaScript alert with OK and Cancel buttons by clicking a tab, triggering an alert, and dismissing it.

Starting URL: https://demo.automationtesting.in/Alerts.html

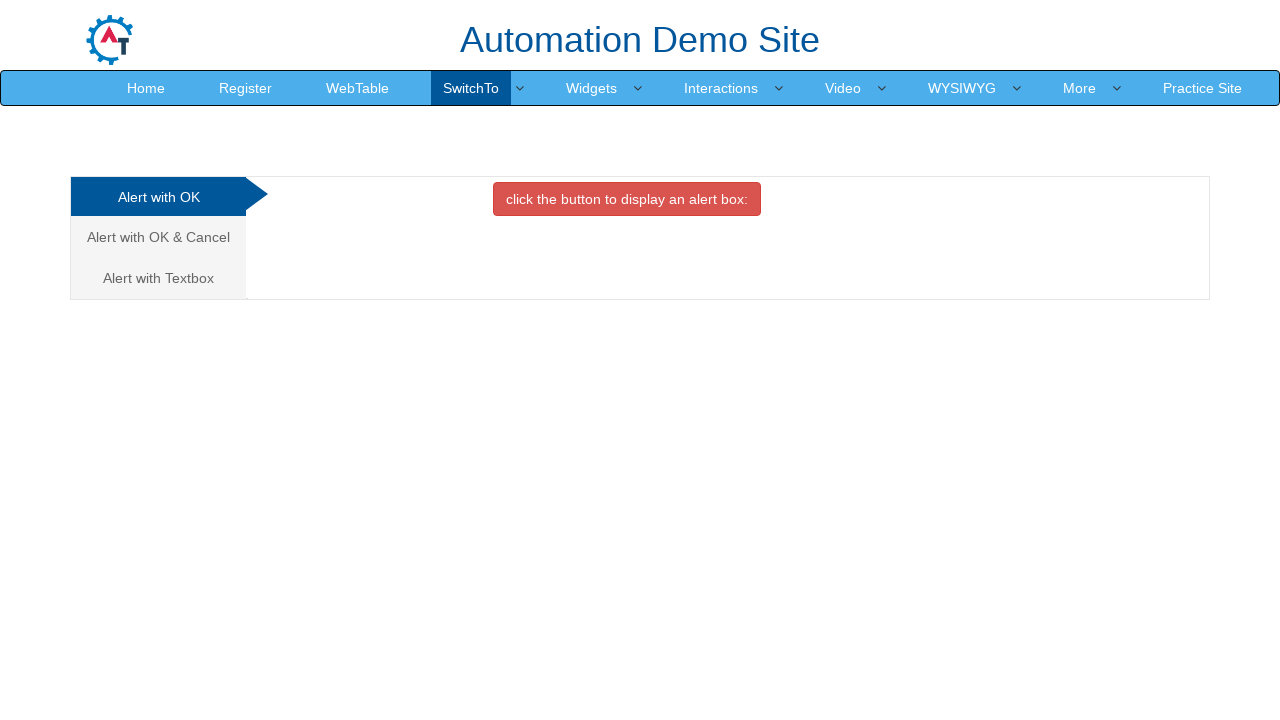

Clicked on 'Alert with OK & Cancel' tab at (158, 237) on xpath=//a[text()='Alert with OK & Cancel ']
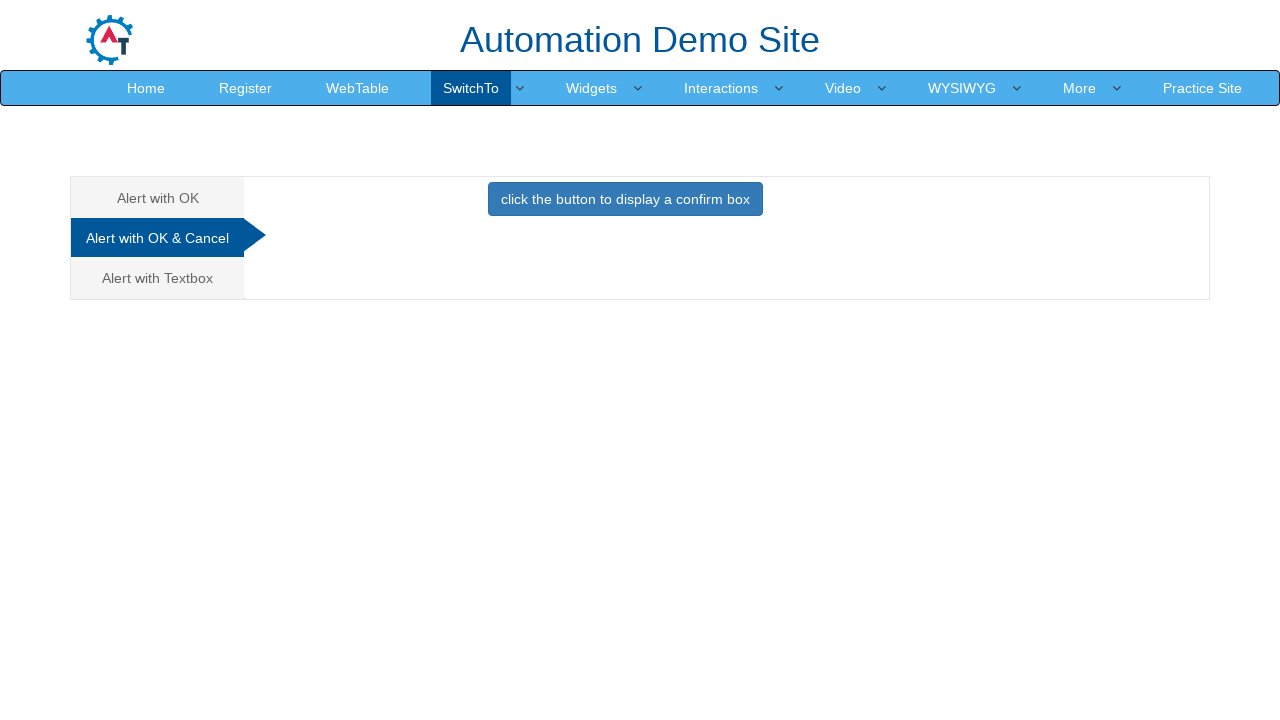

Set up dialog handler to dismiss alerts
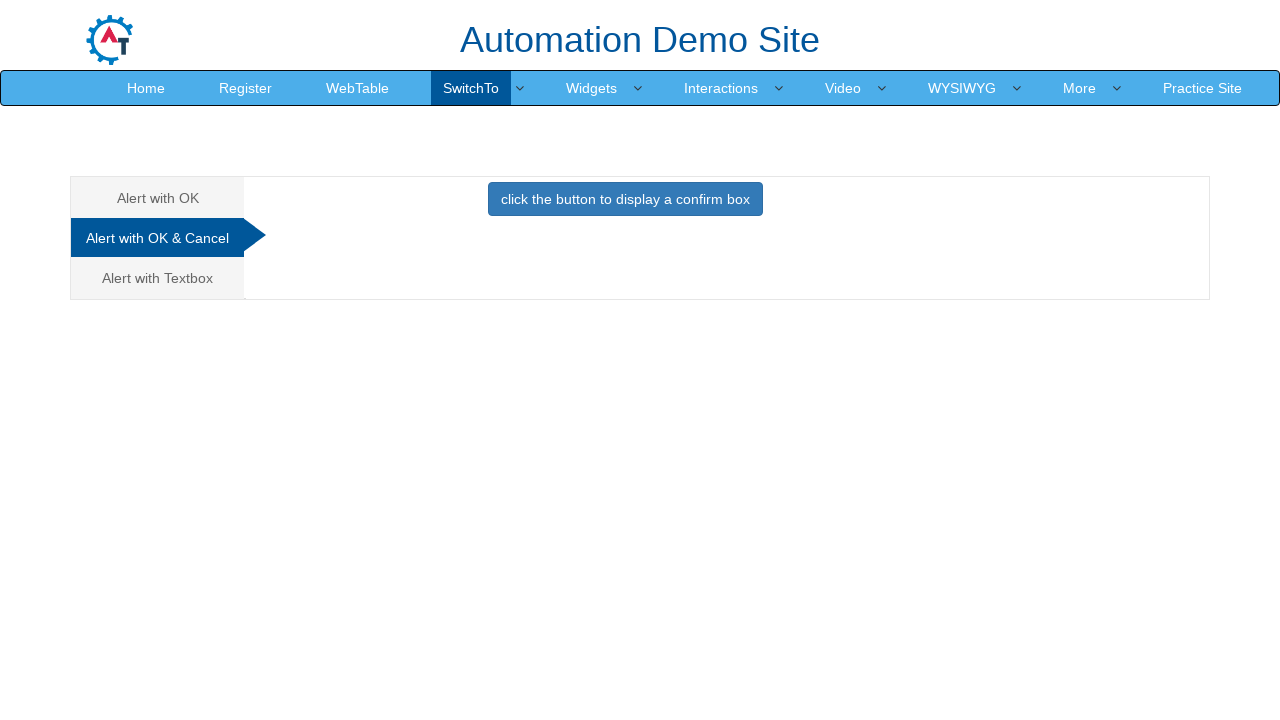

Clicked button to trigger the alert at (625, 199) on .btn.btn-primary
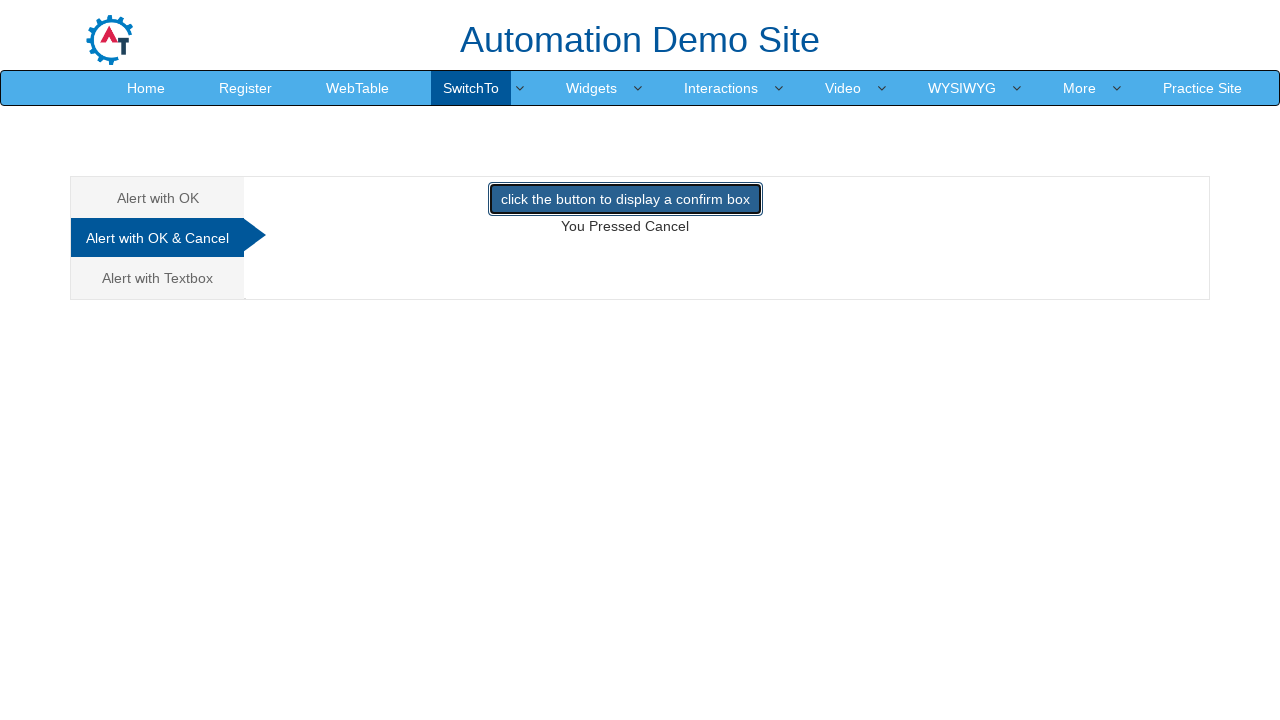

Alert was dismissed and result element appeared
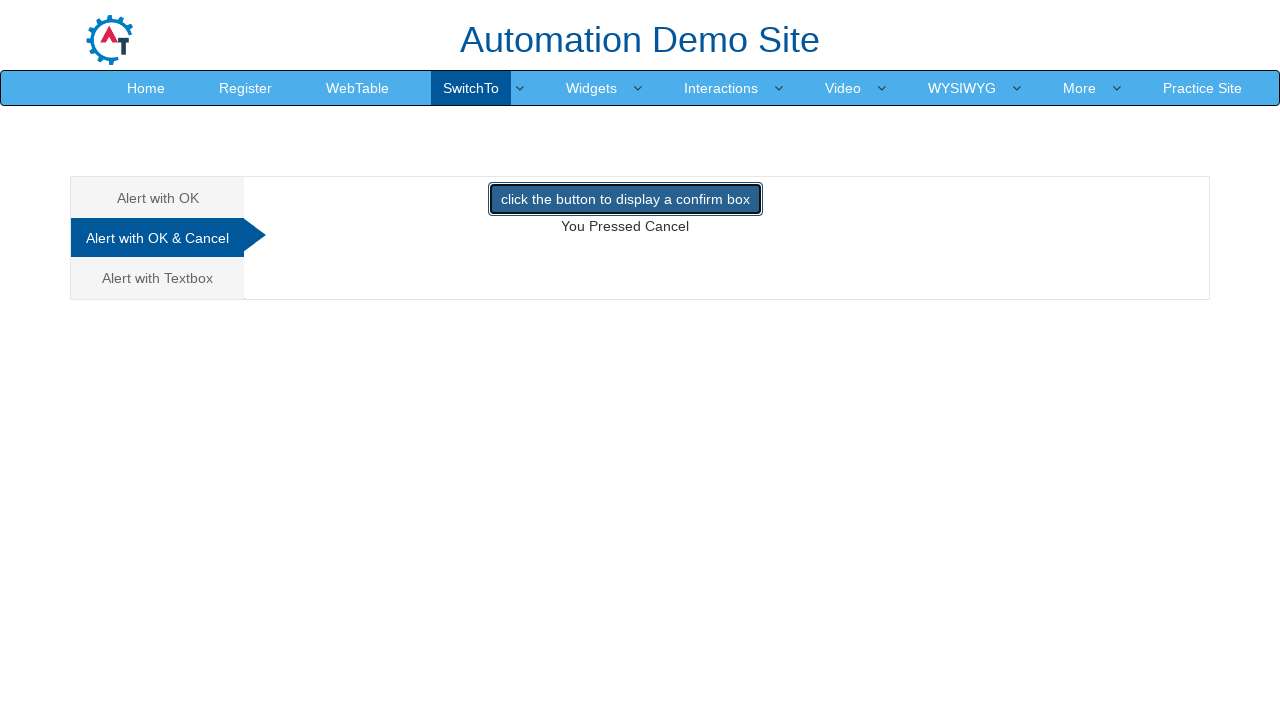

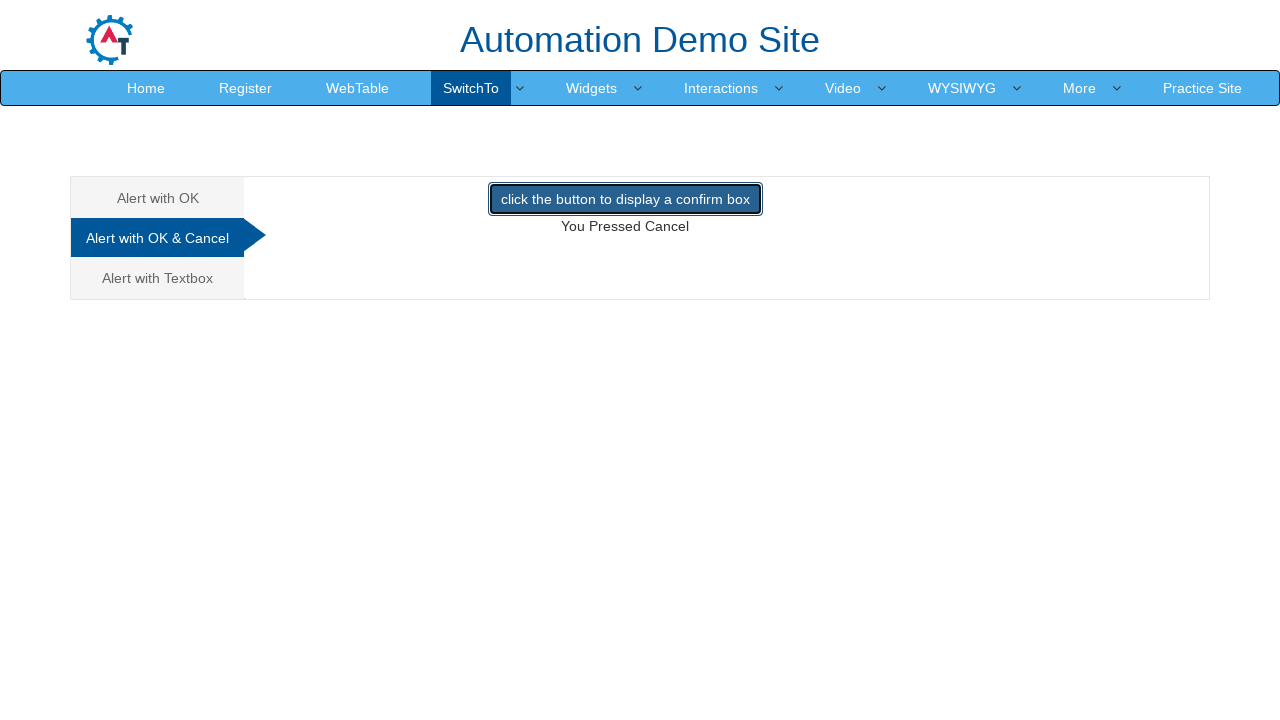